Tests the search functionality of a Progressive Web App book store by accessing a shadow DOM element and entering a search query

Starting URL: https://books-pwakit.appspot.com/

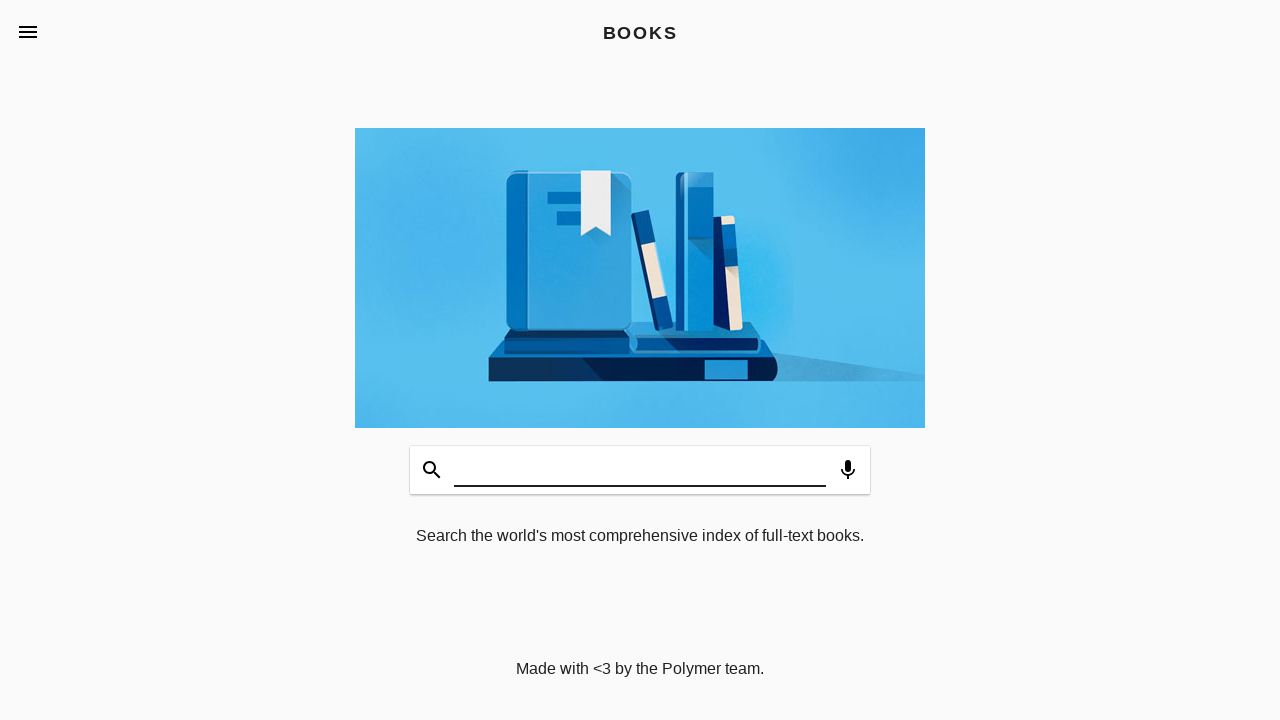

Located the main book-app element with apptitle='BOOKS'
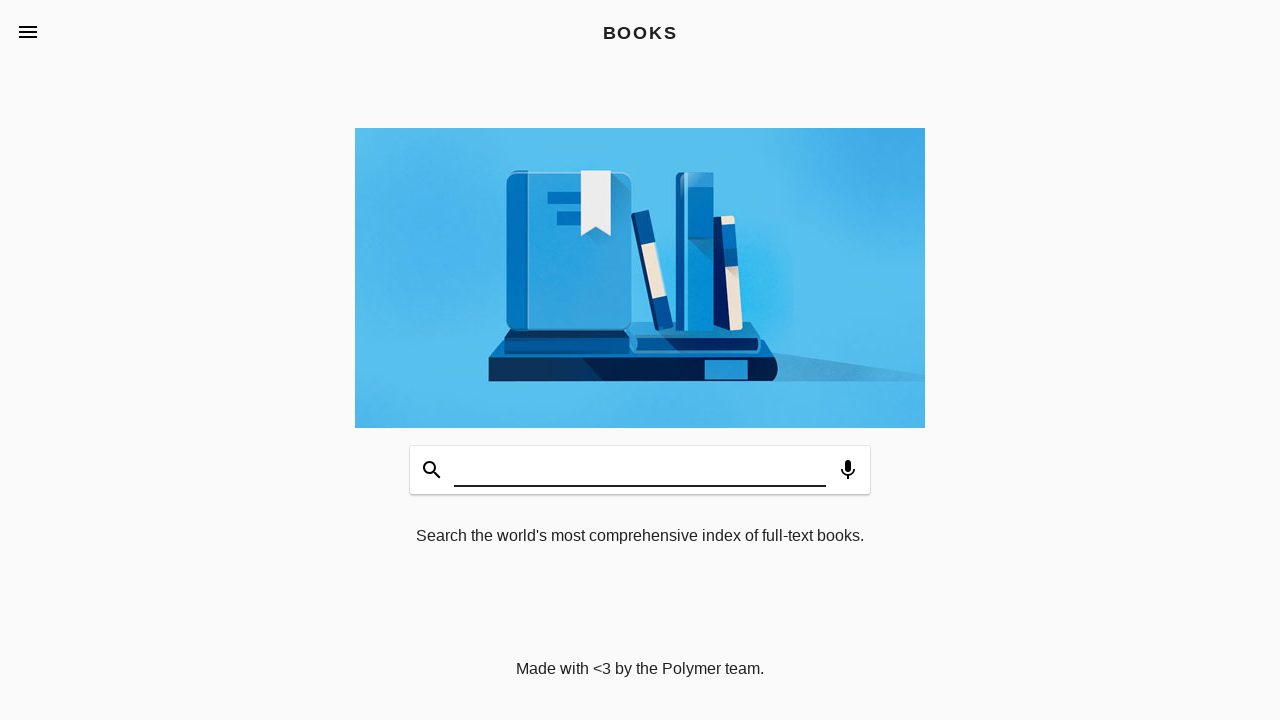

Located the search input field within shadow DOM
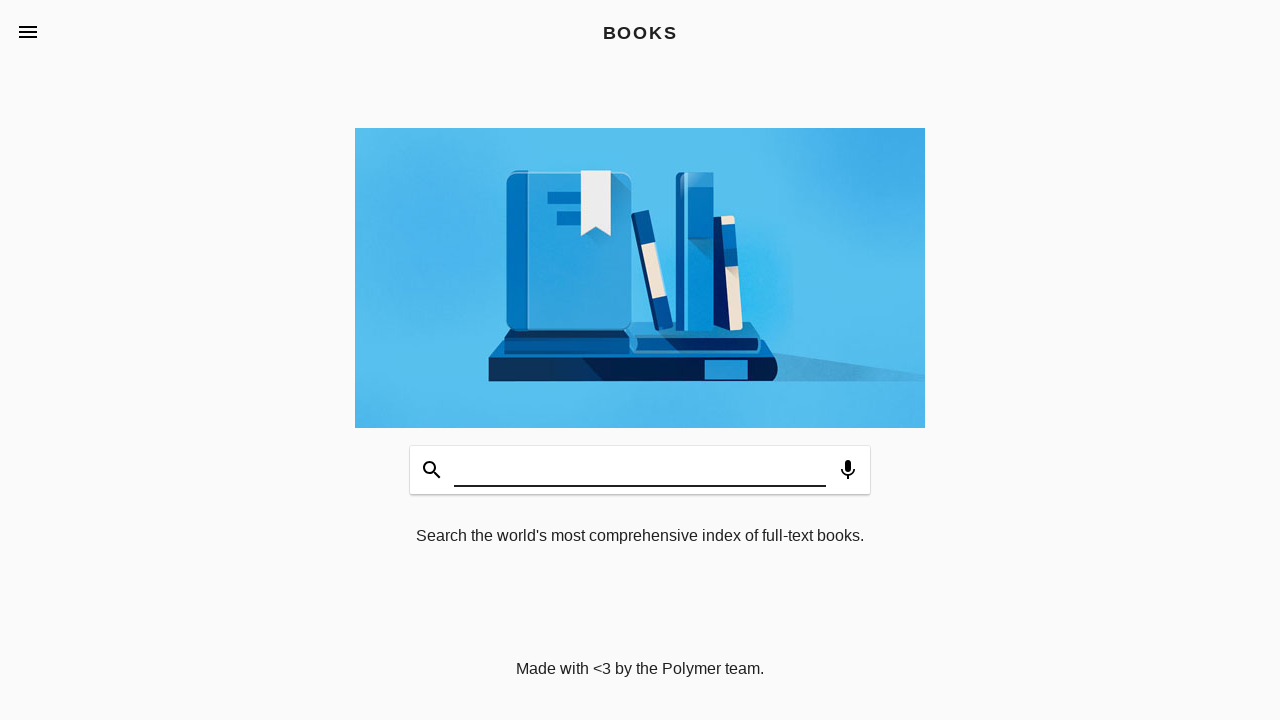

Entered 'mystery novels' into the shadow DOM search field on book-app[apptitle='BOOKS'] >> #input
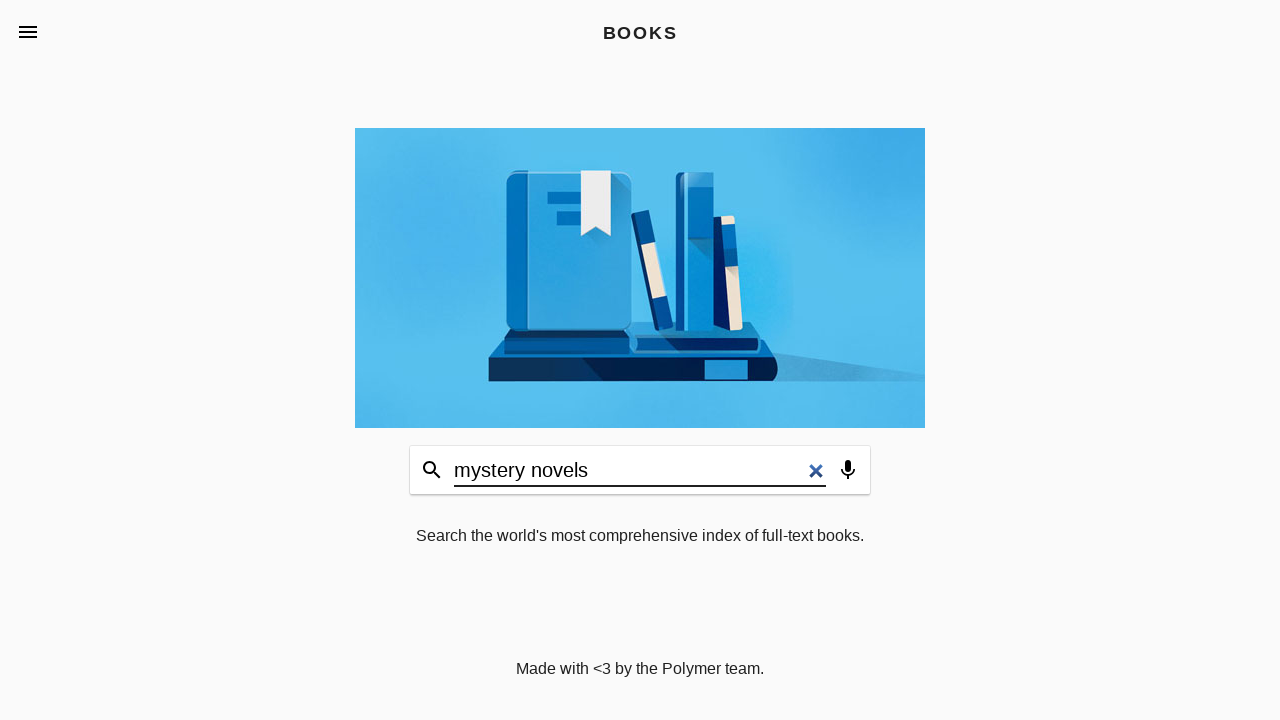

Waited 1000ms for search to process
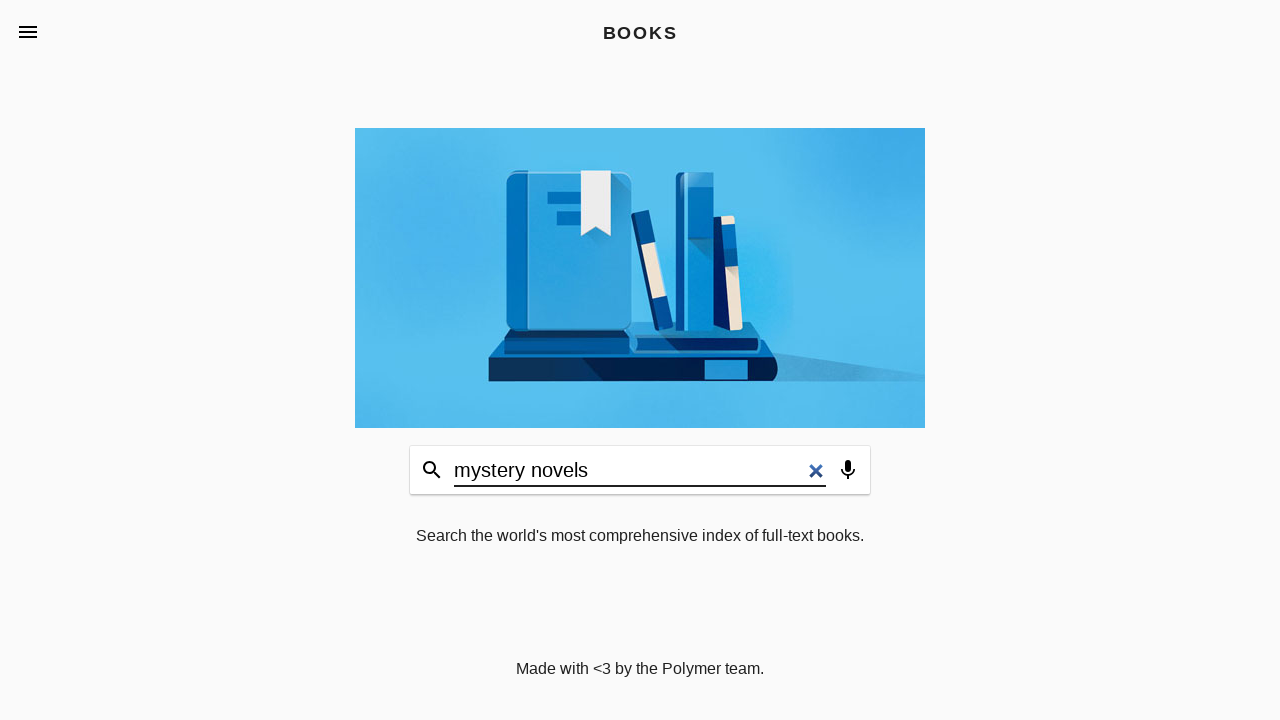

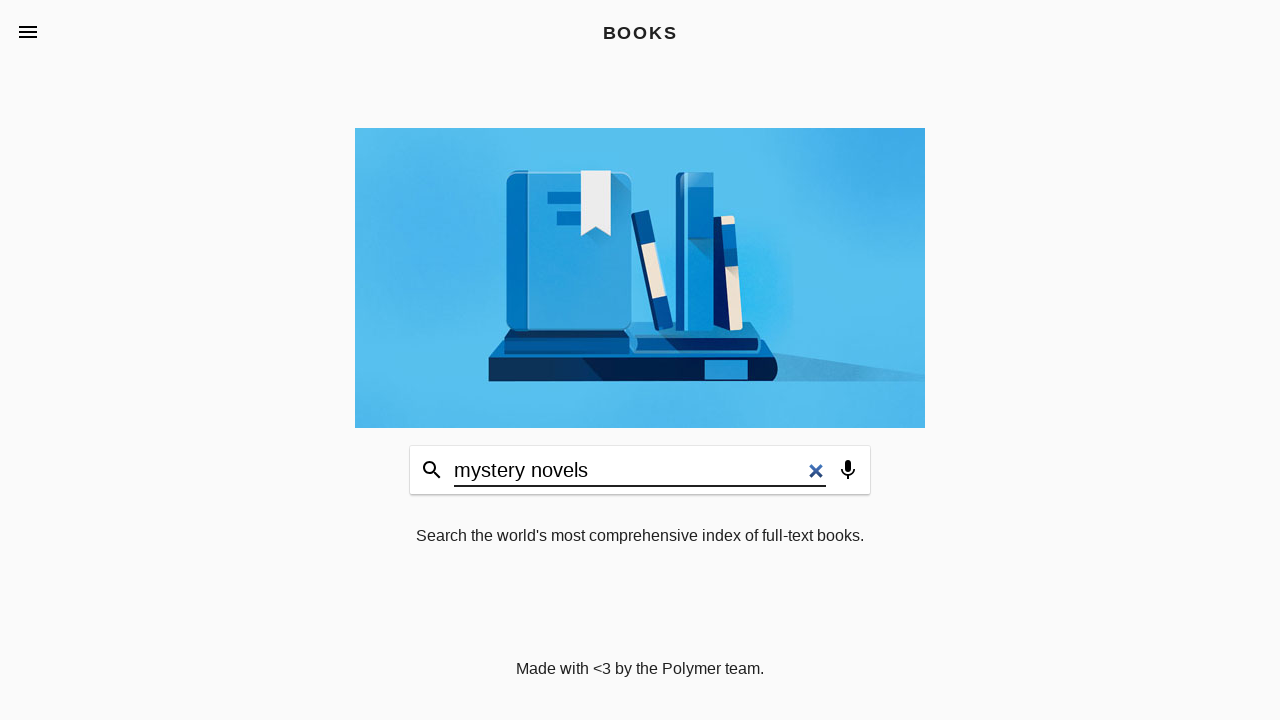